Tests add-to-cart functionality on a practice e-commerce site by finding a product containing "Cucumber" in its name and clicking the ADD TO CART button for that product.

Starting URL: https://rahulshettyacademy.com/seleniumPractise/#/

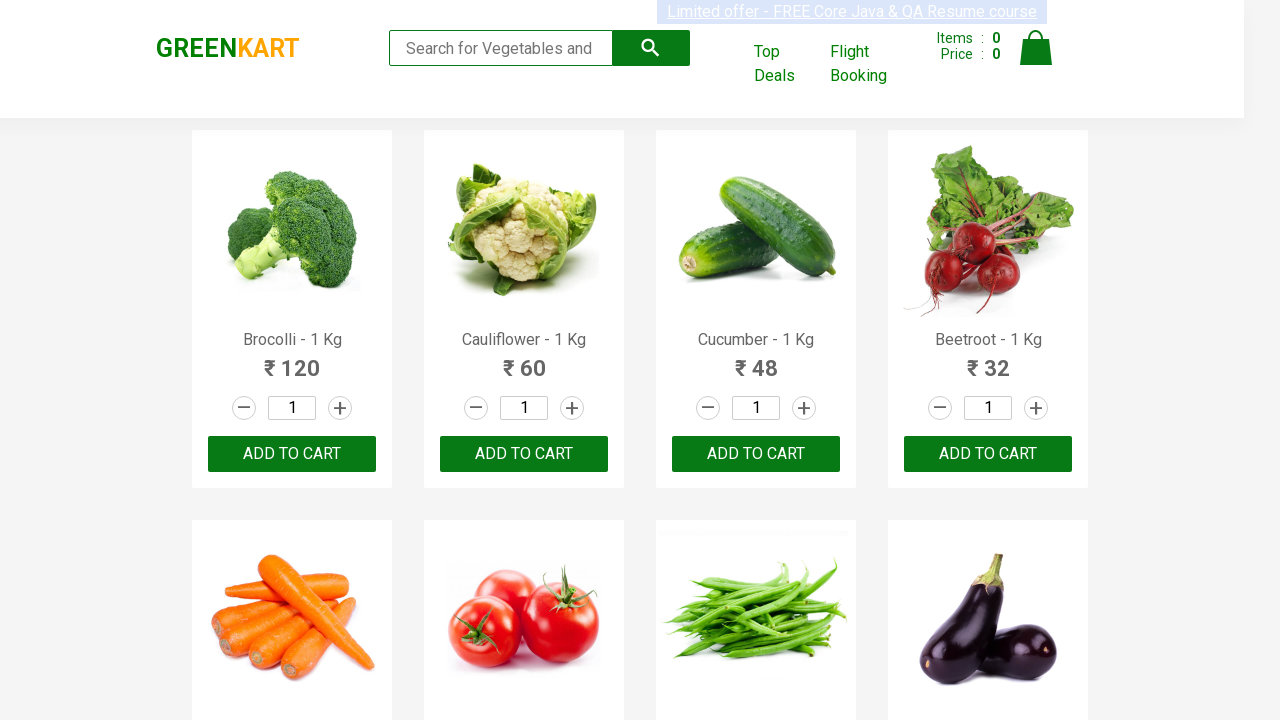

Waited for product names to load
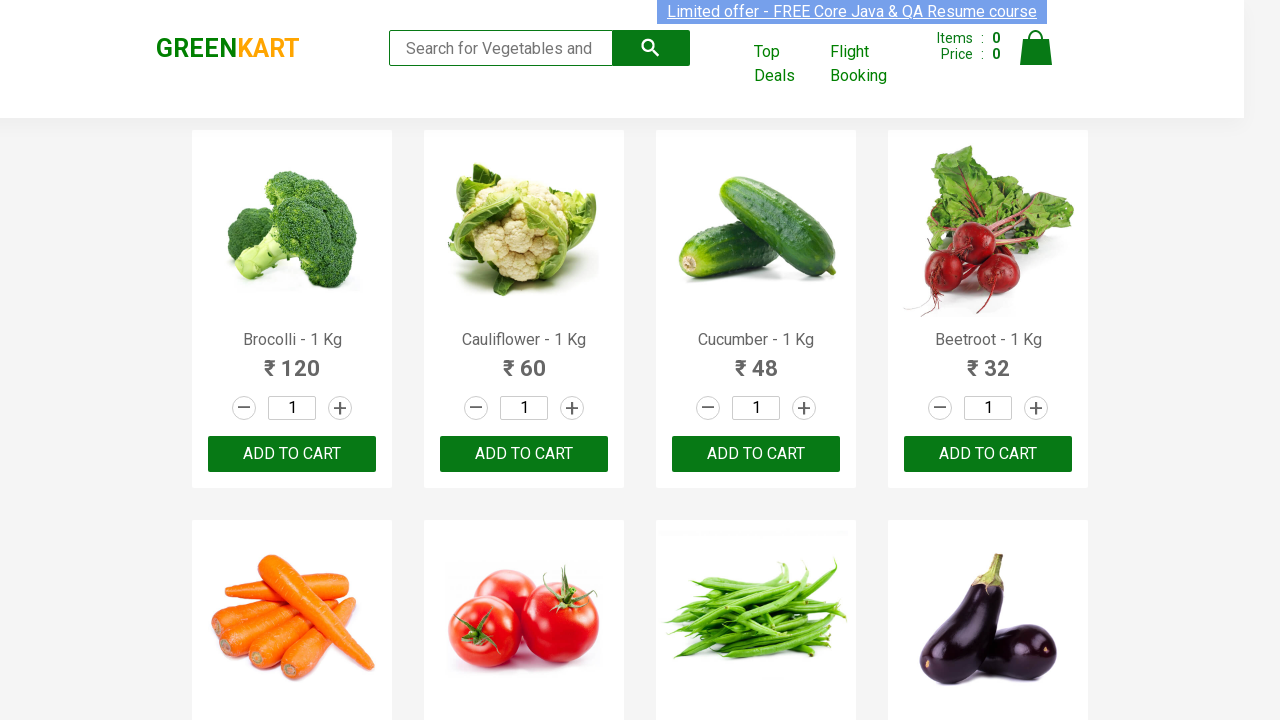

Retrieved all product name elements
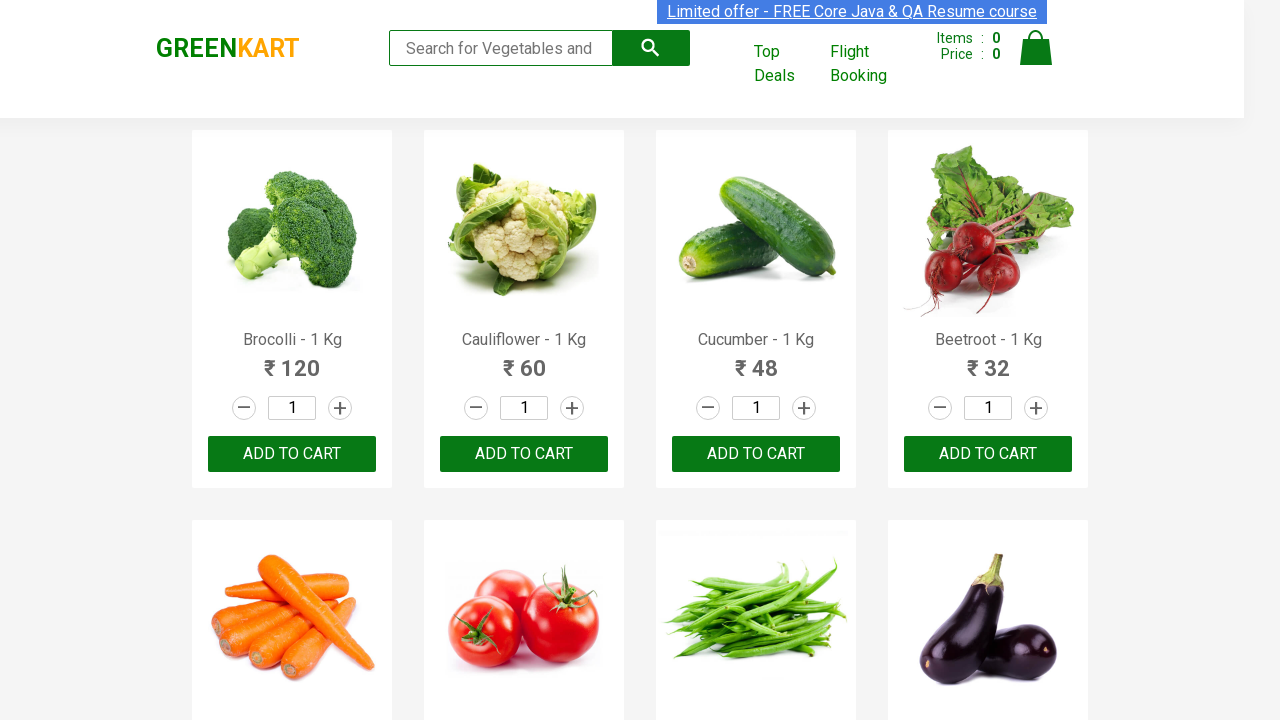

Checked product: Brocolli - 1 Kg
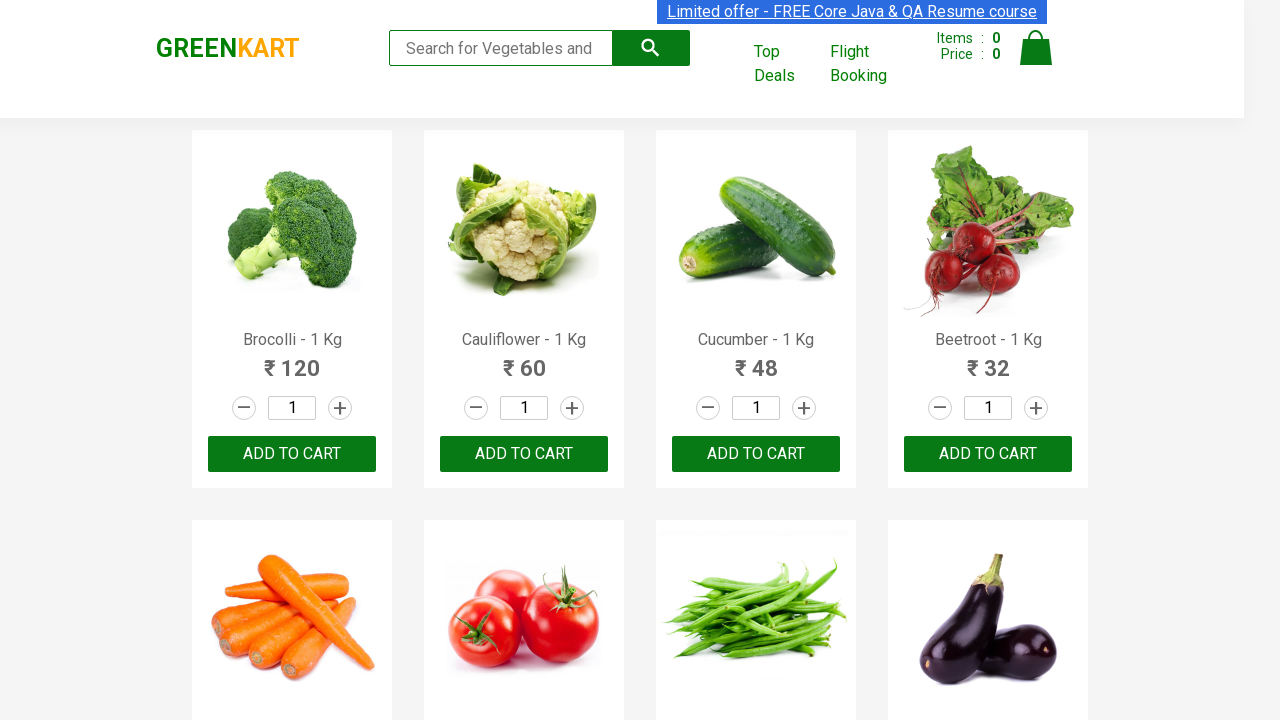

Checked product: Cauliflower - 1 Kg
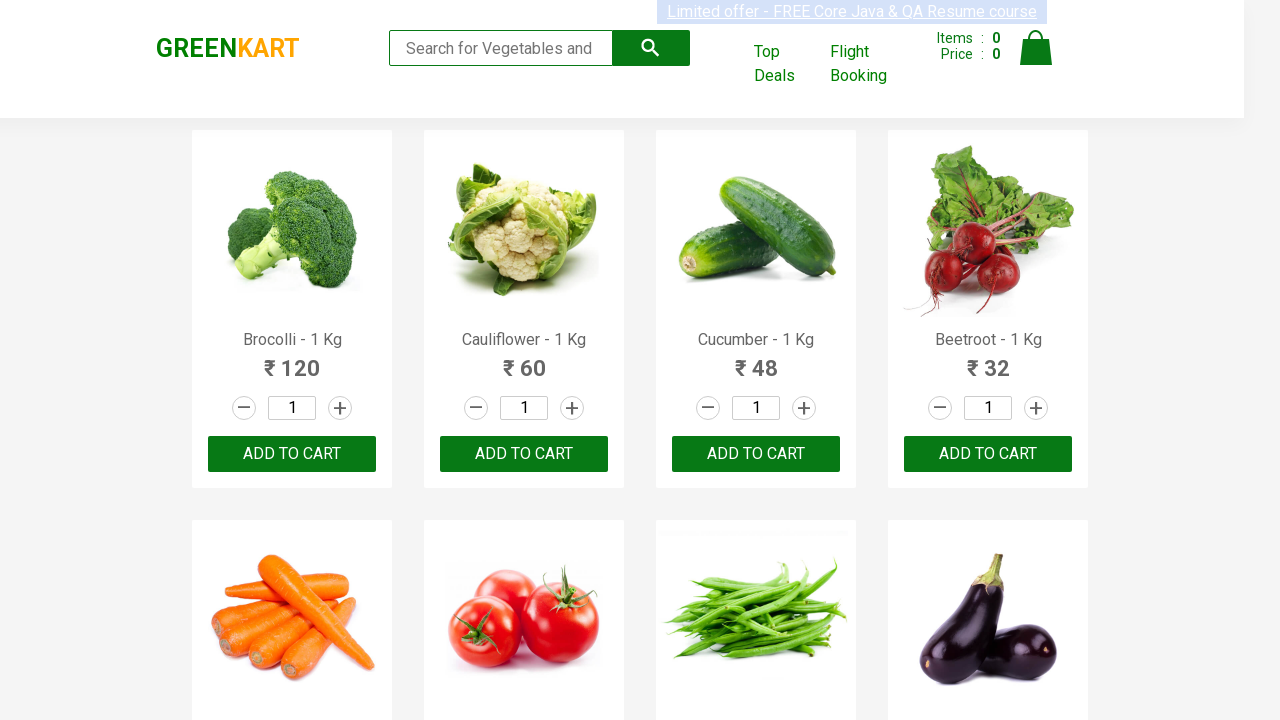

Checked product: Cucumber - 1 Kg
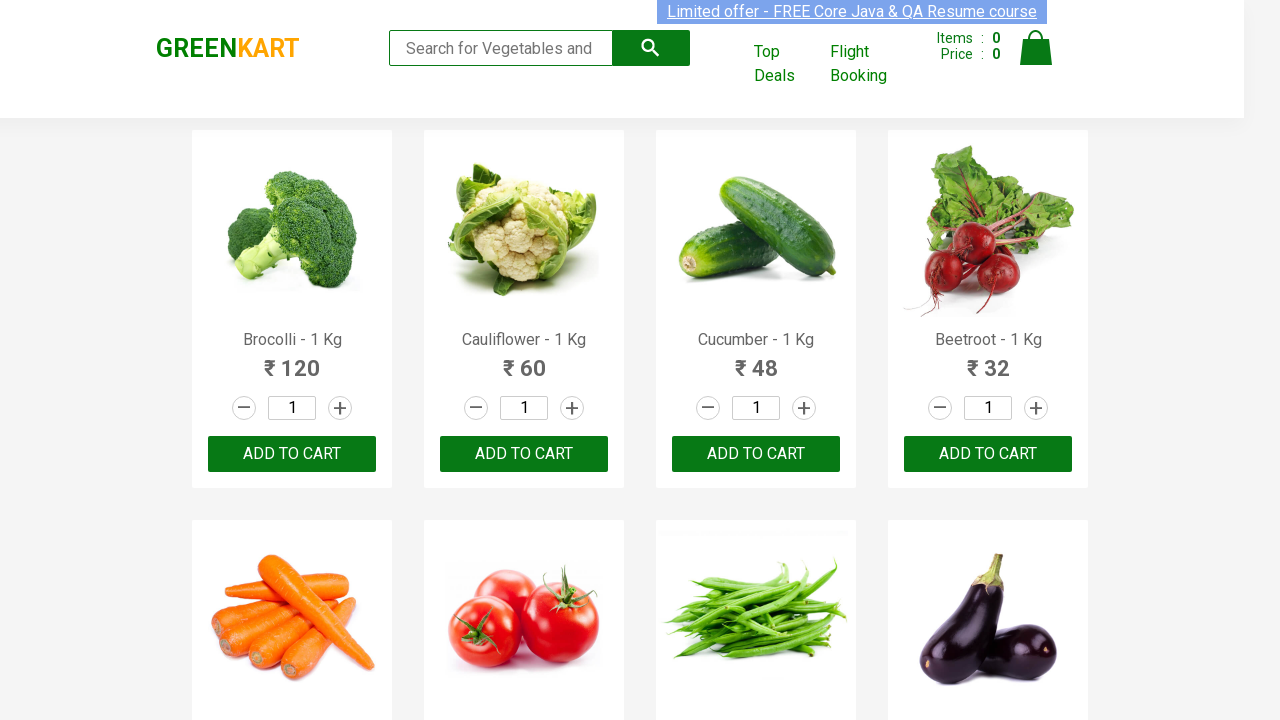

Retrieved all ADD TO CART buttons
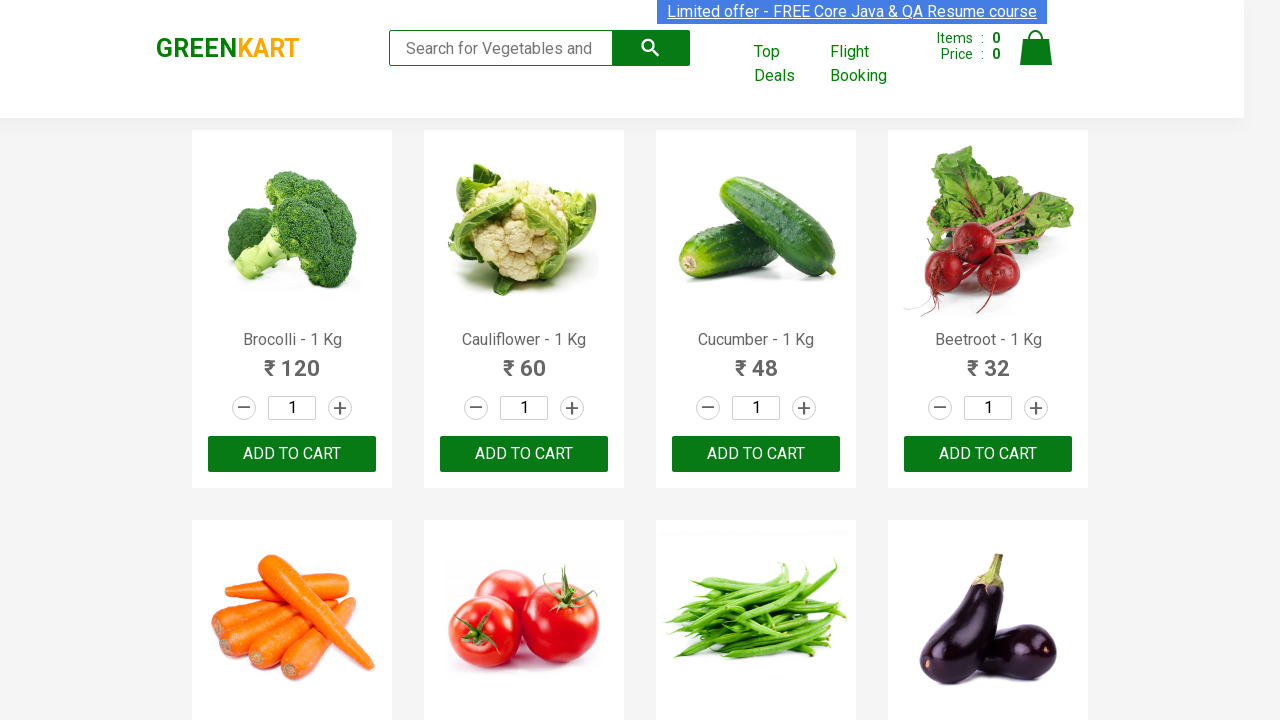

Clicked ADD TO CART button for product: Cucumber - 1 Kg at (756, 454) on button:text('ADD TO CART') >> nth=2
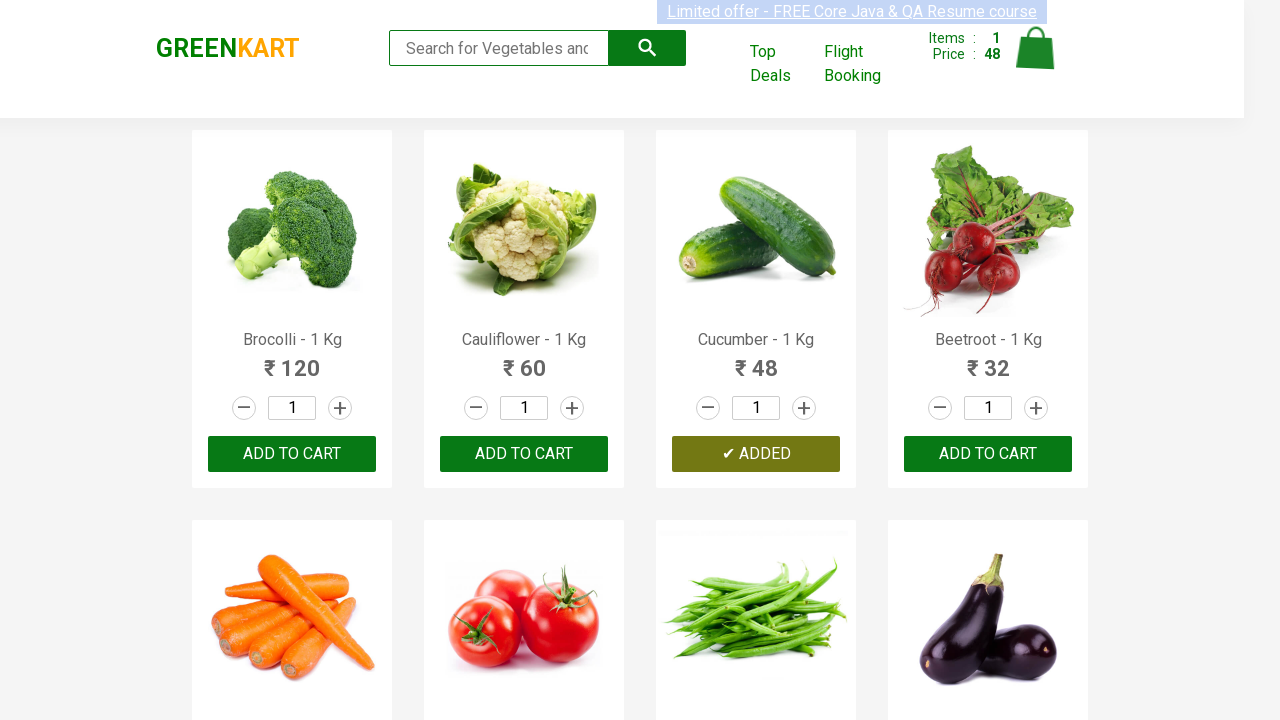

Waited 1 second for cart to update
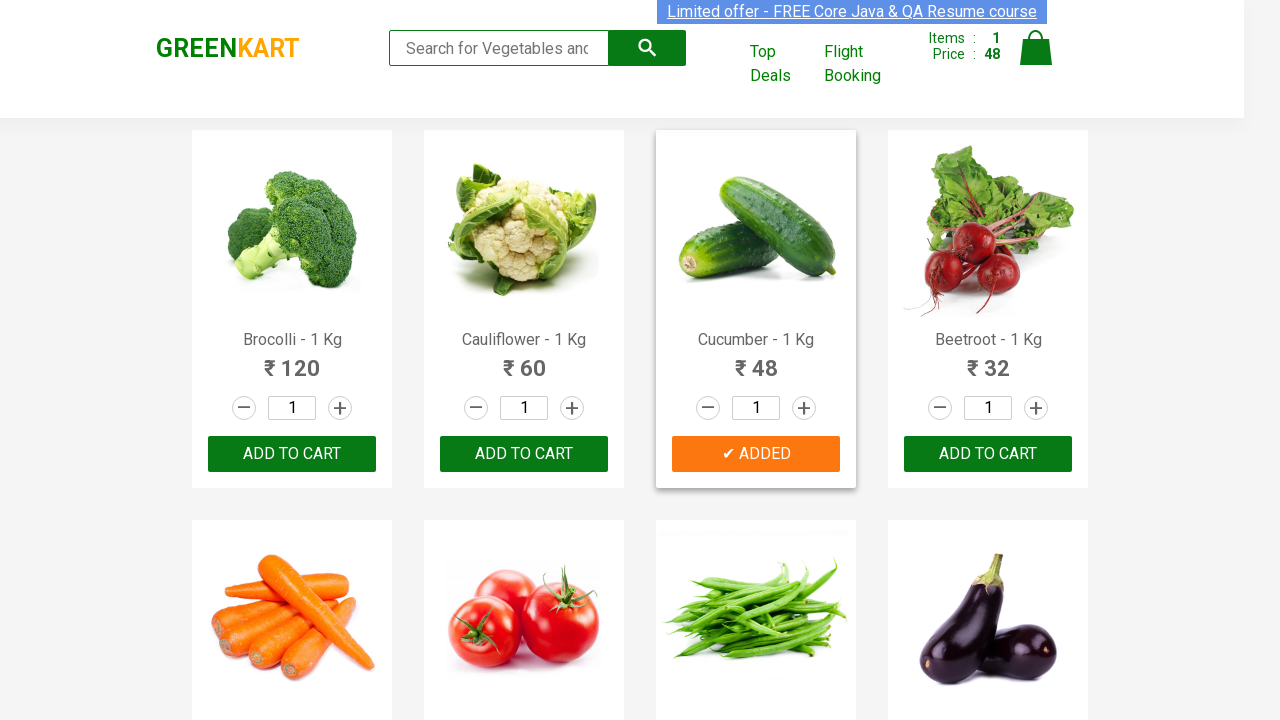

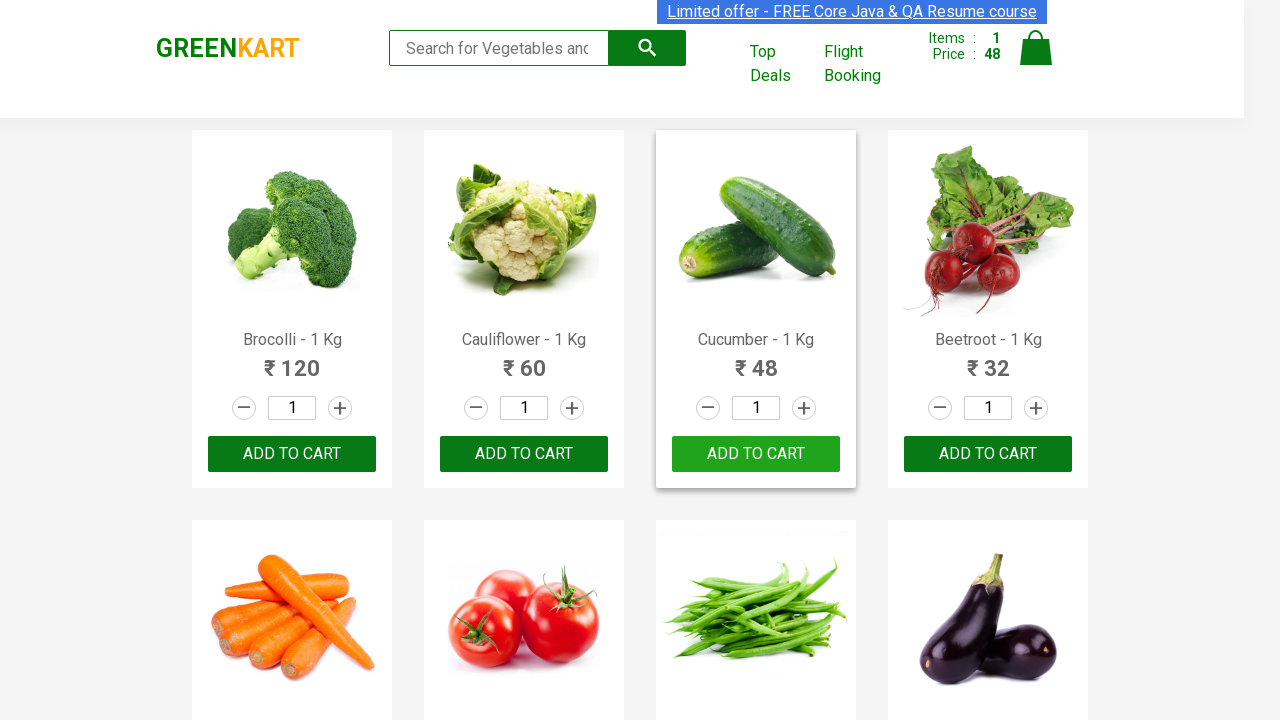